Tests interacting with a disabled input element on W3Schools TryIt editor by switching to an iframe and using JavaScript to set a value on a disabled text input field.

Starting URL: https://www.w3schools.com/cssref/tryit.php?filename=trycss3_enabled_disabled

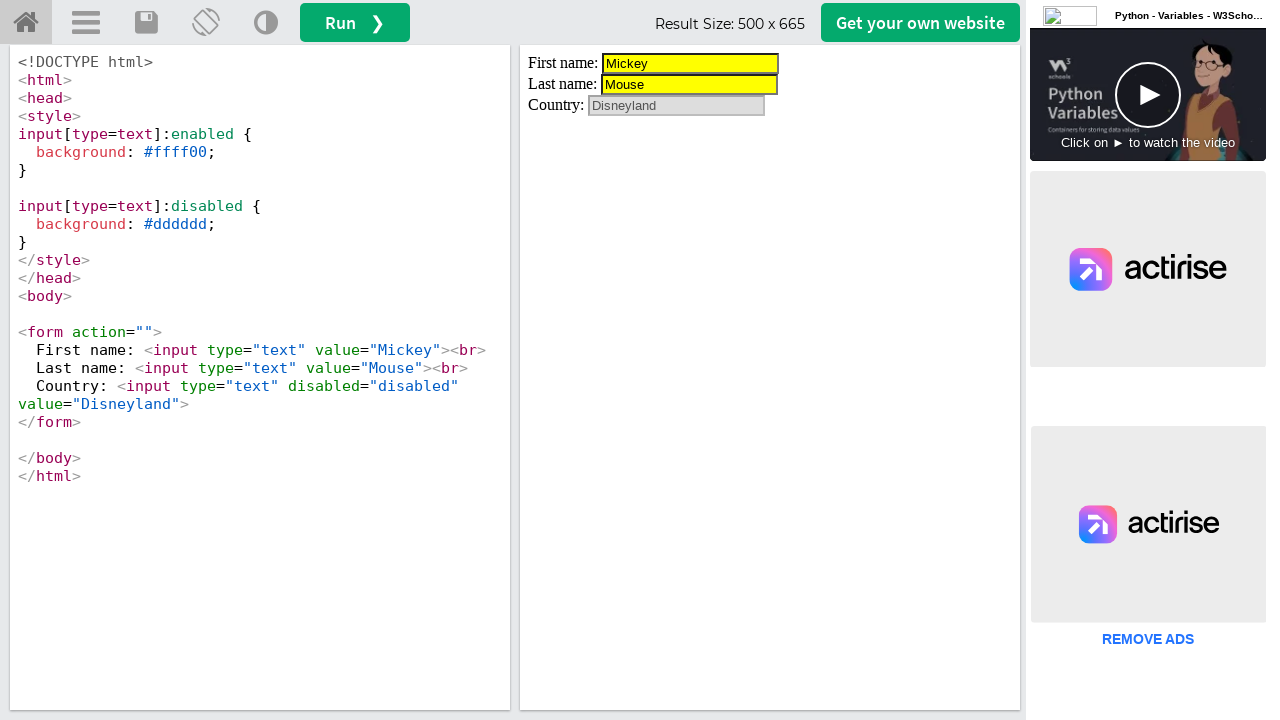

Waited for page to load (networkidle state)
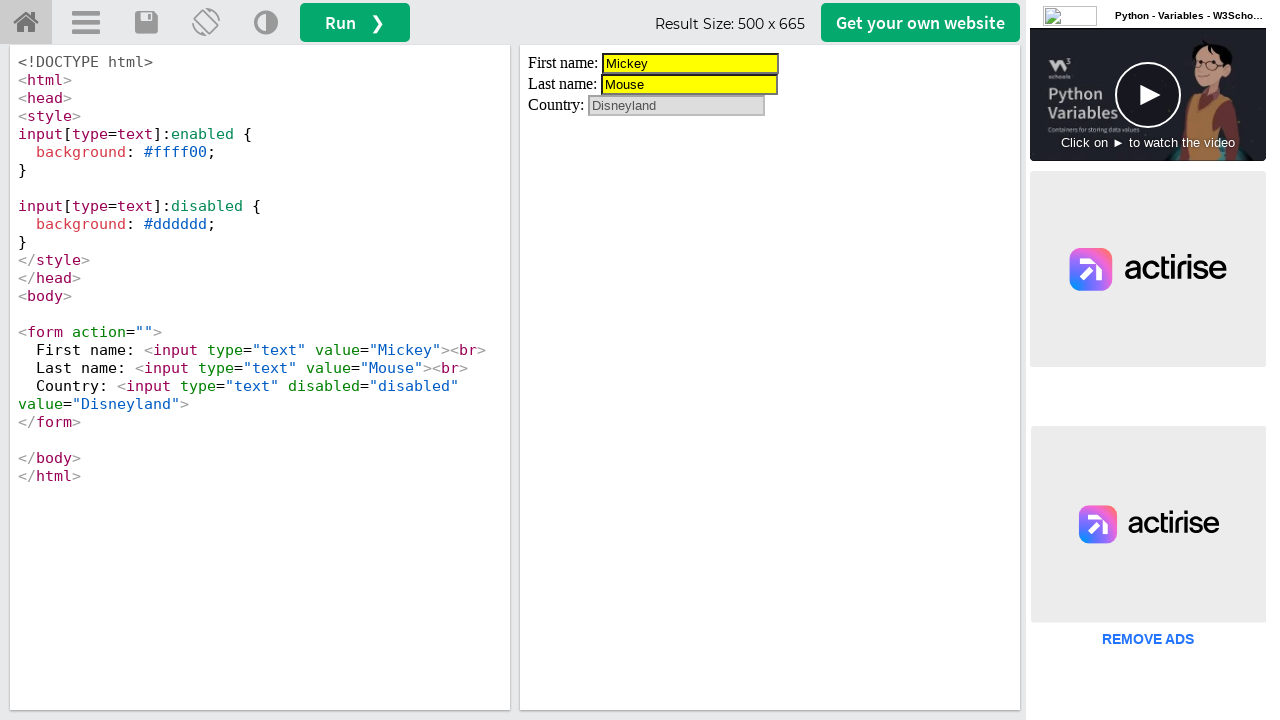

Located and switched to first iframe on page
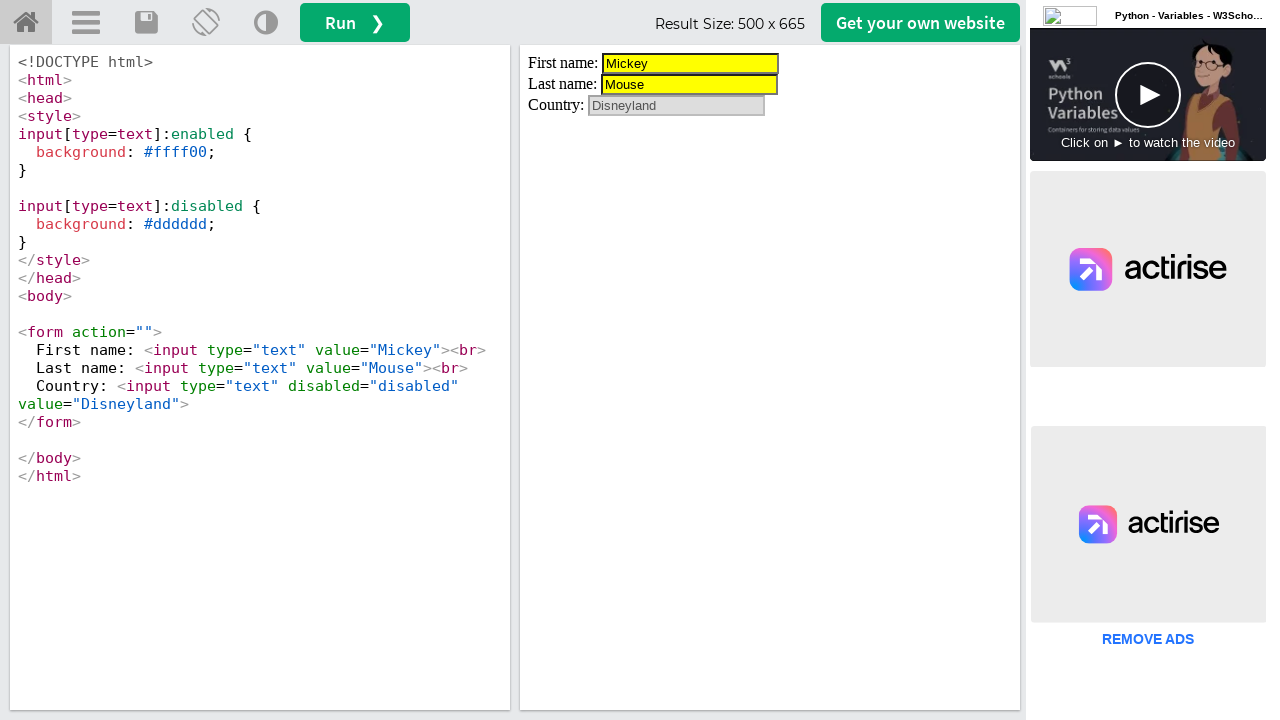

Waited for first text input in iframe to be ready
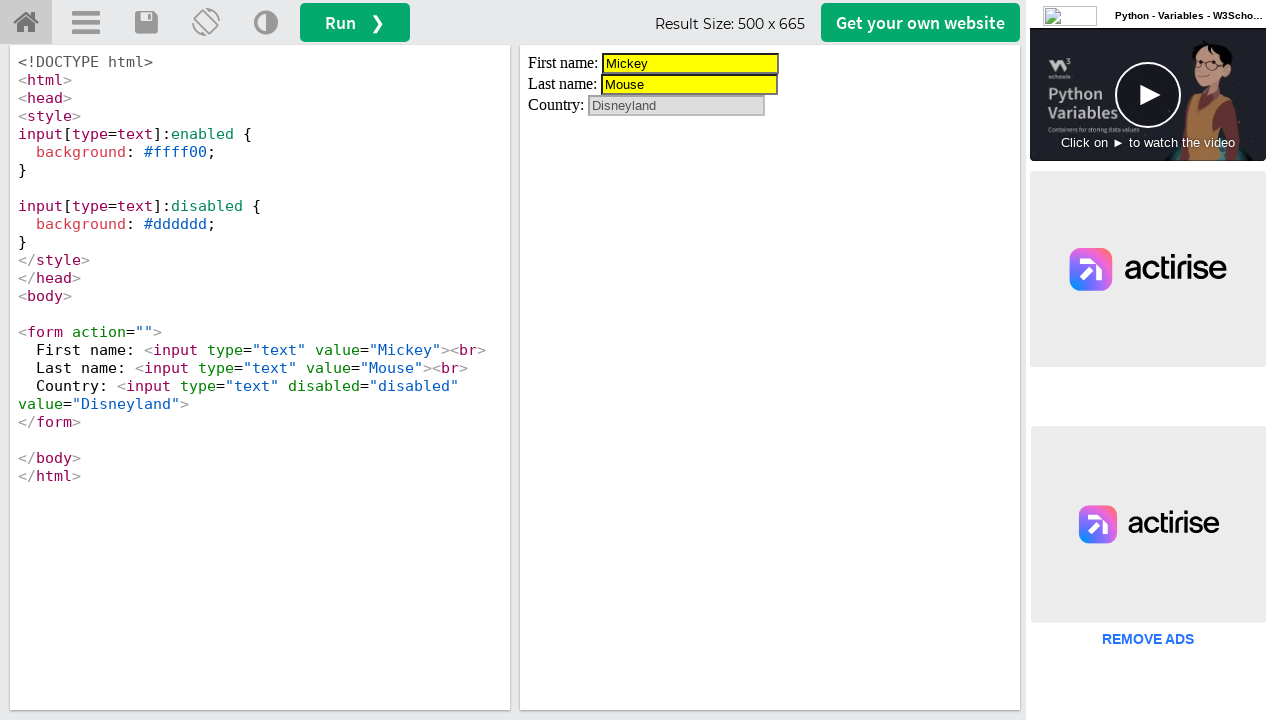

Located the third text input element (disabled element)
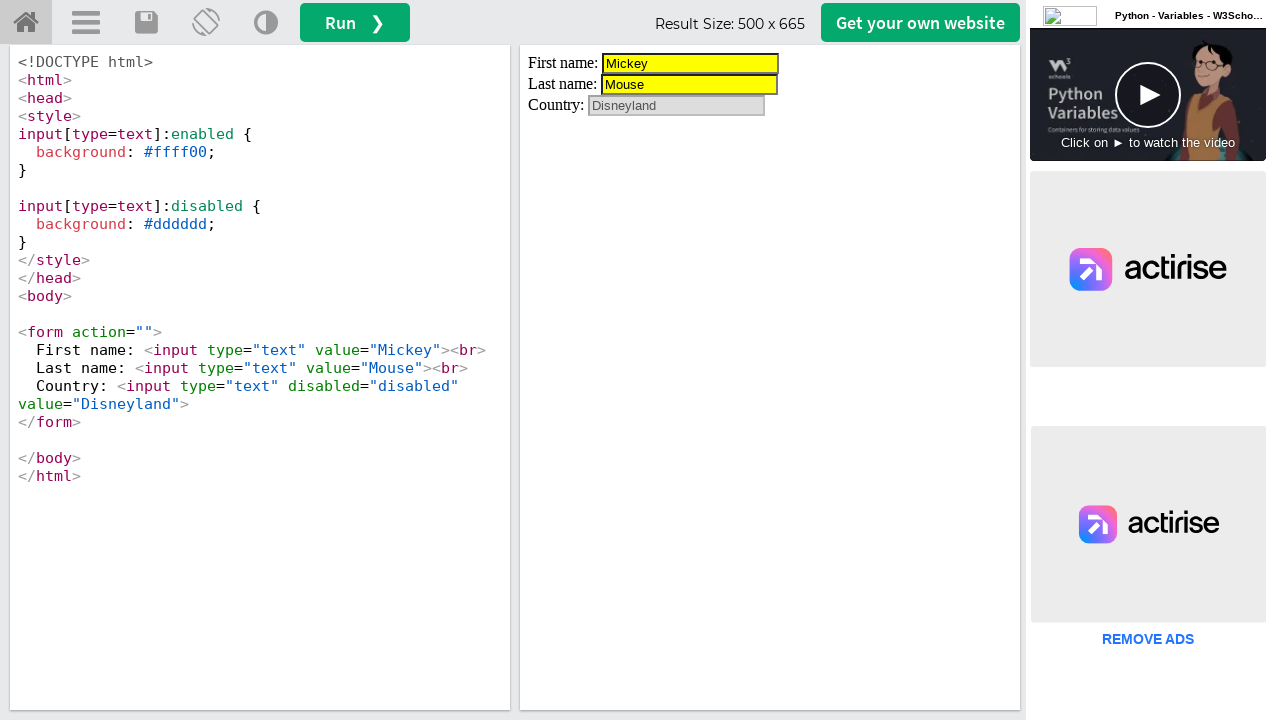

Set value 'selenium' on disabled input using JavaScript
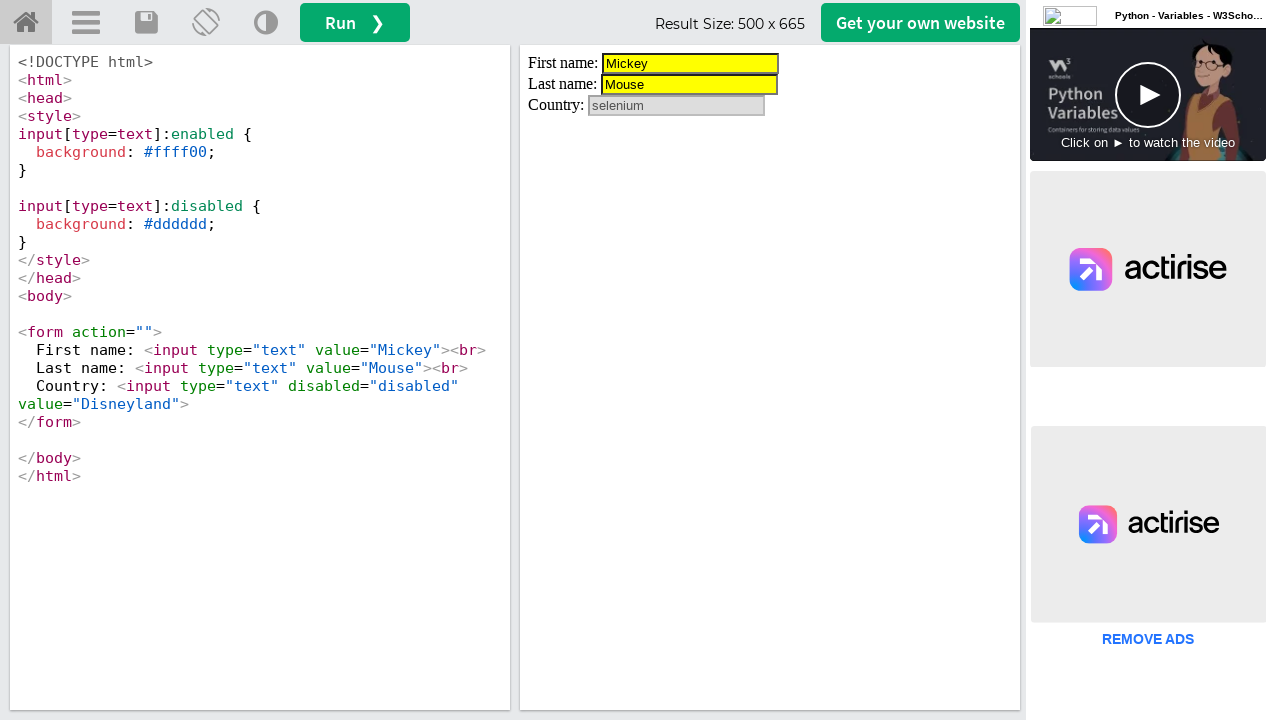

Waited 1 second to observe the result
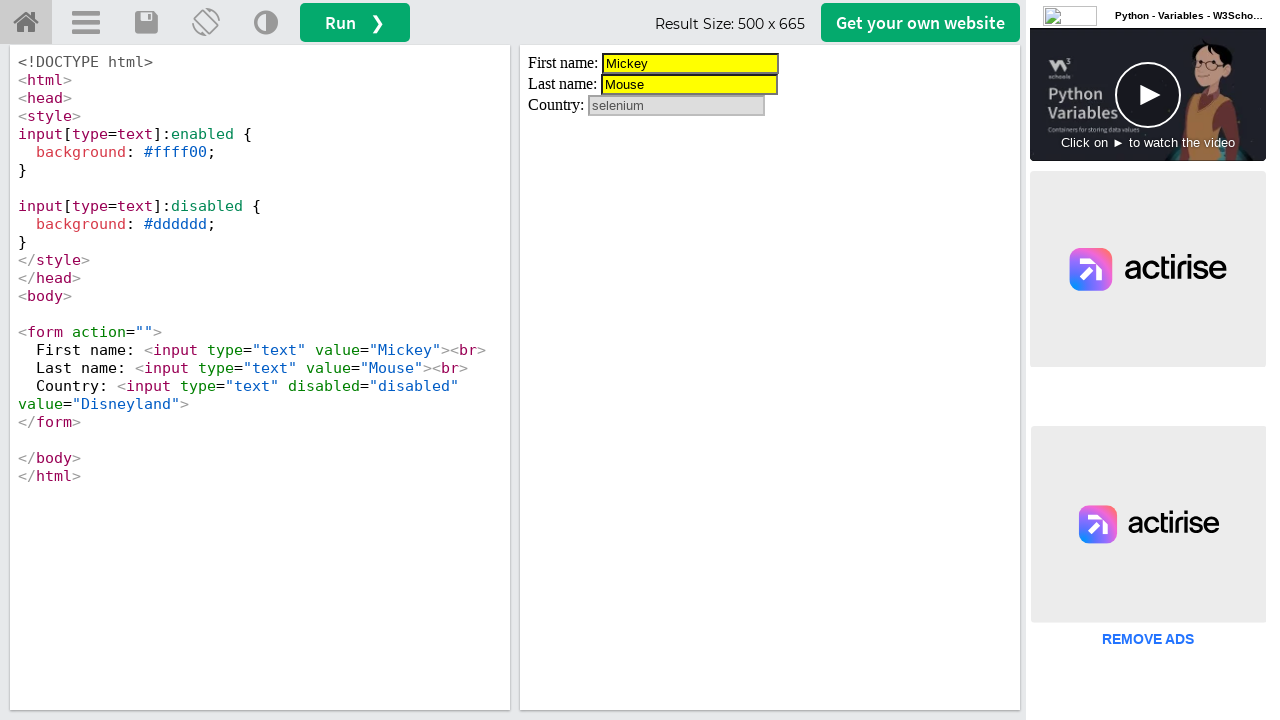

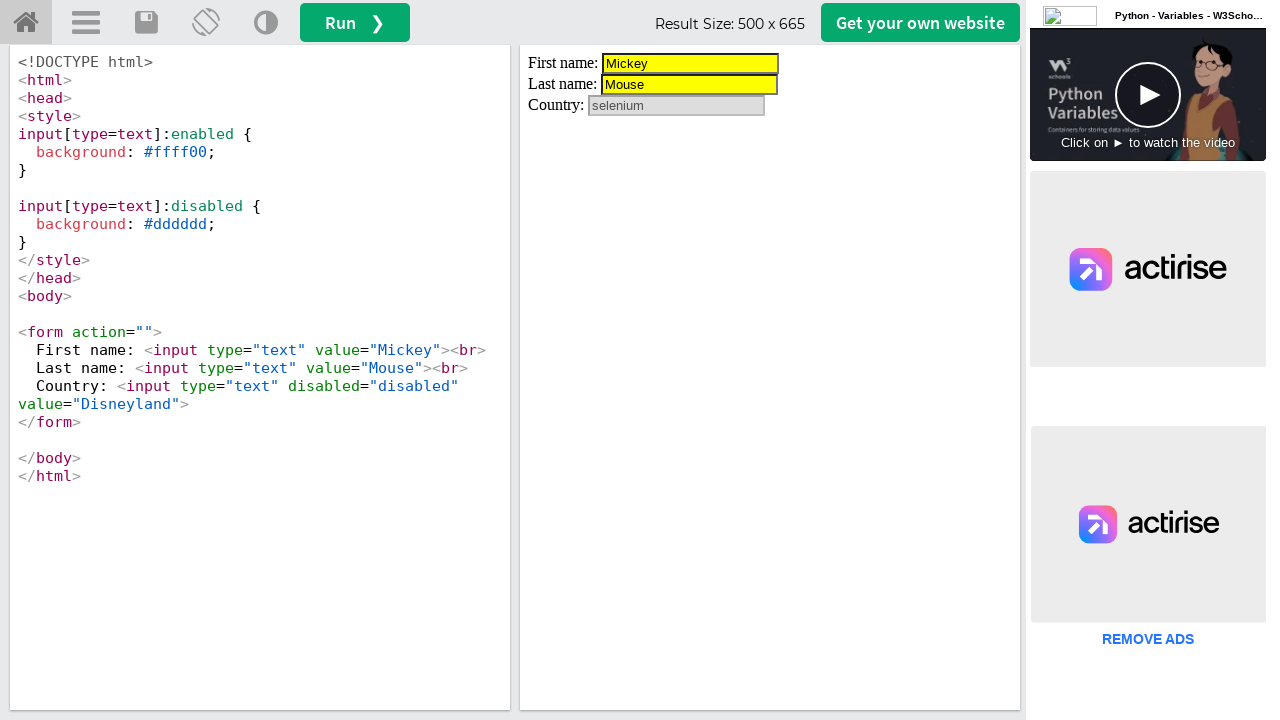